Tests a registration form by filling in required and optional fields including first name, last name, email, phone, and address, then submitting the form and verifying successful registration message

Starting URL: http://suninjuly.github.io/registration1.html

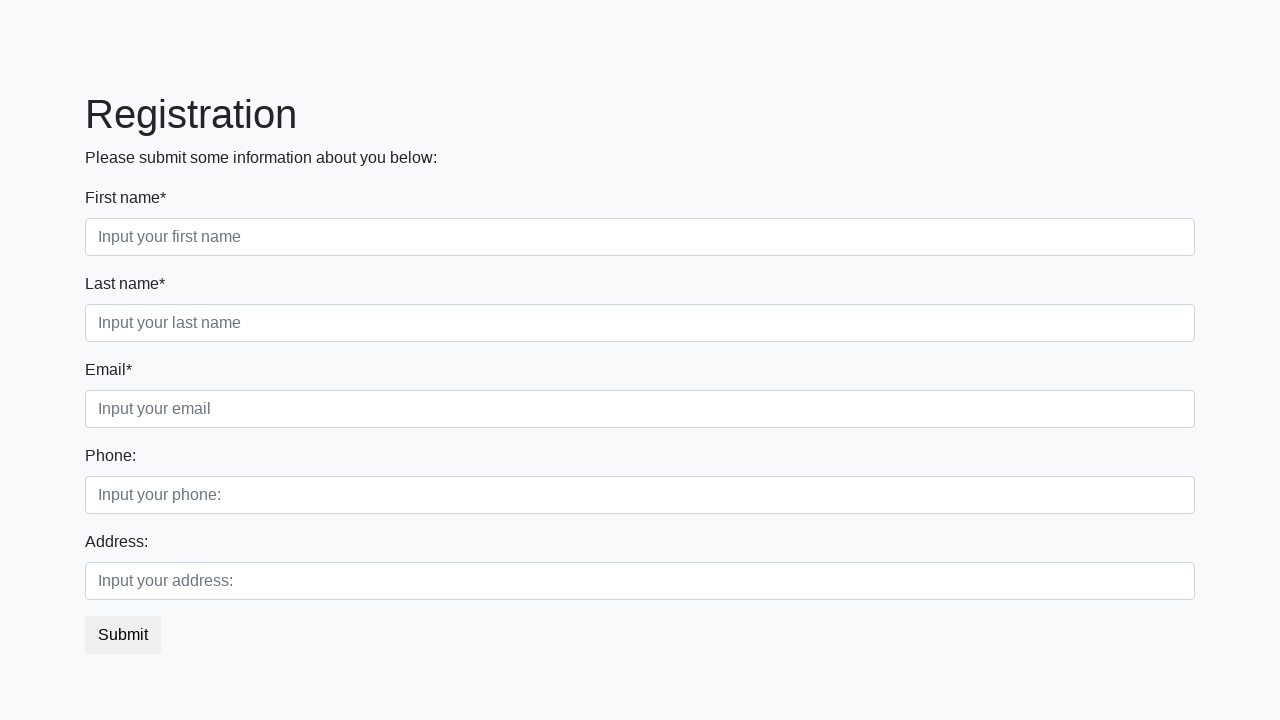

Filled first name field with 'John' on input.form-control.first[required]
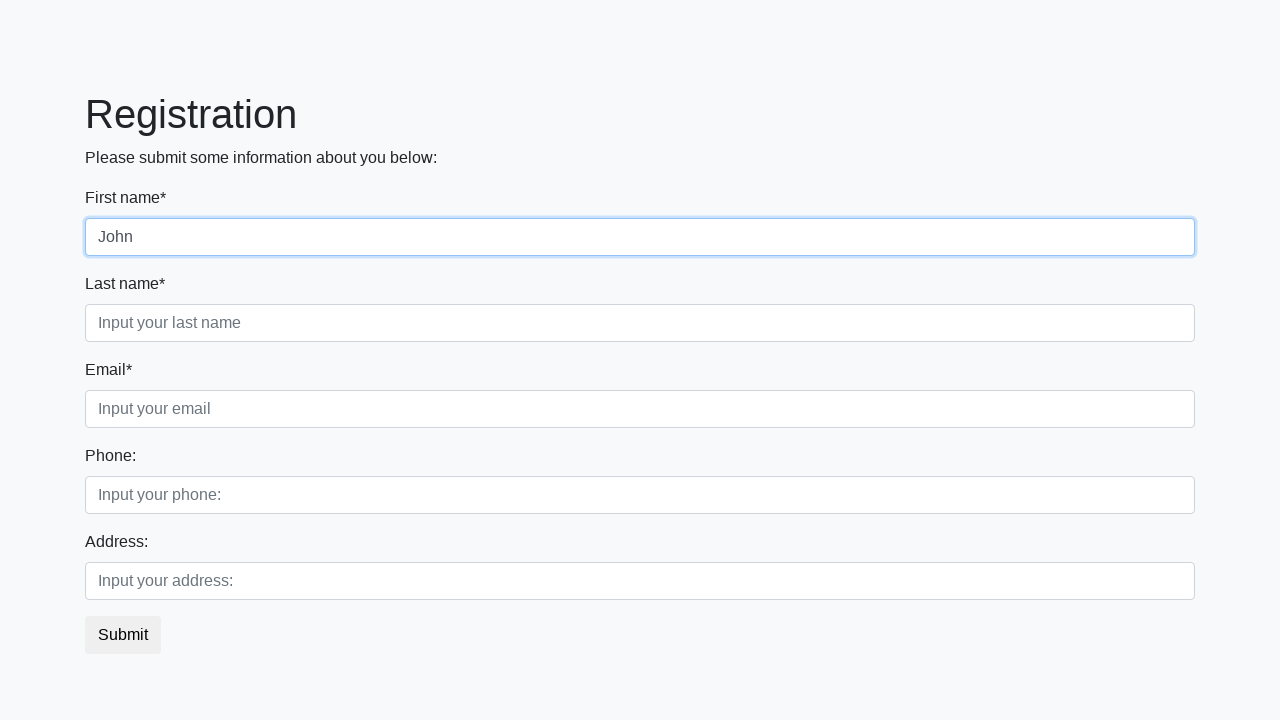

Filled last name field with 'Smith' on input.form-control.second[required]
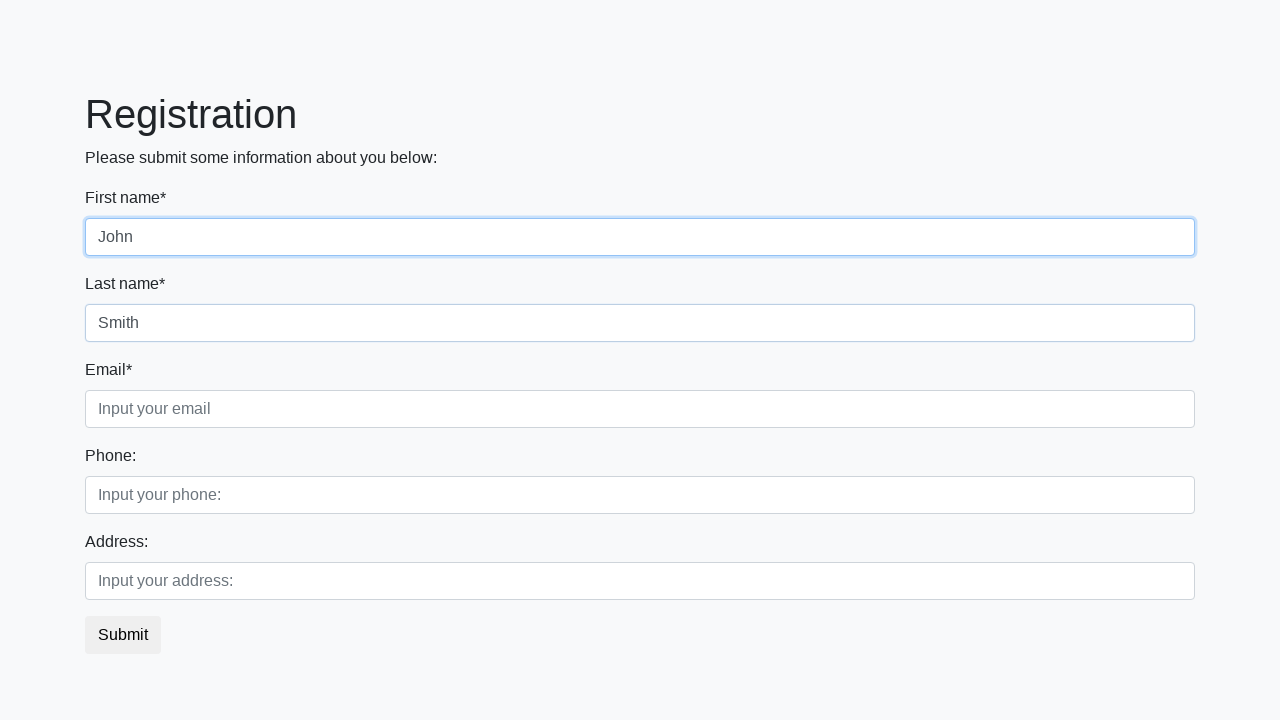

Filled email field with 'john.smith@example.com' on input.form-control.third[required]
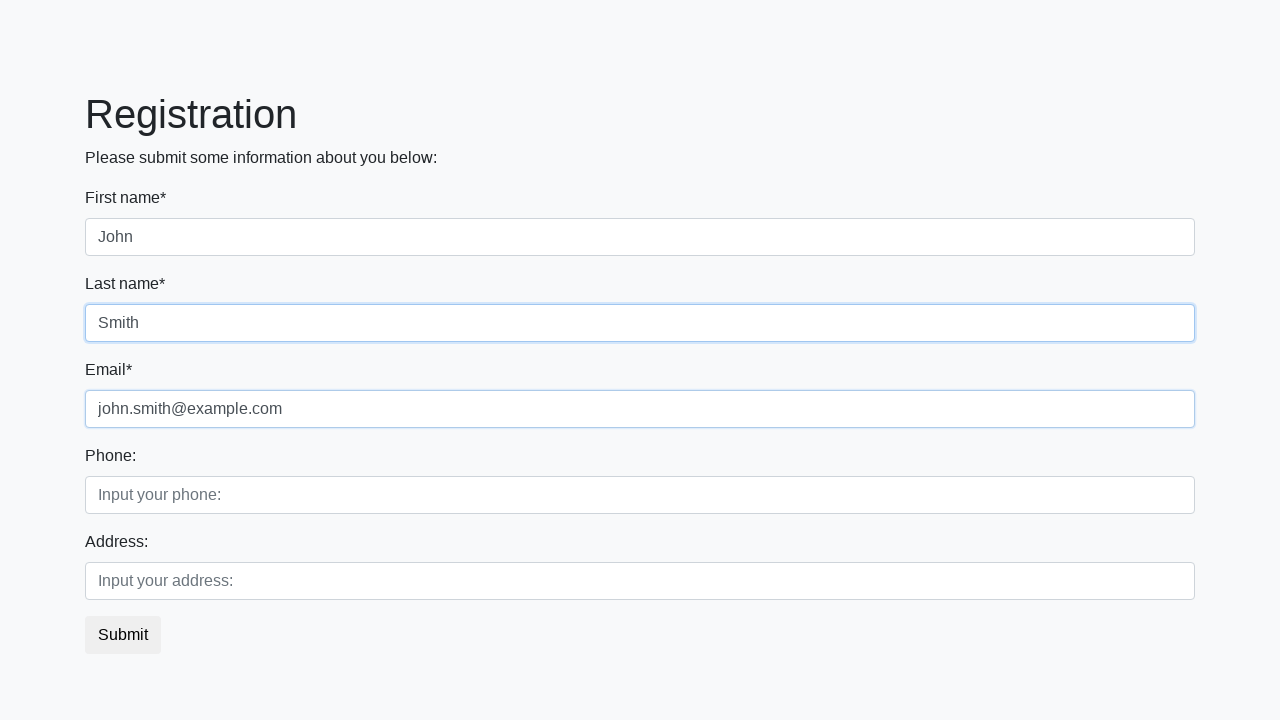

Filled phone field with '+12025551234' on .form-control.first:not([required])
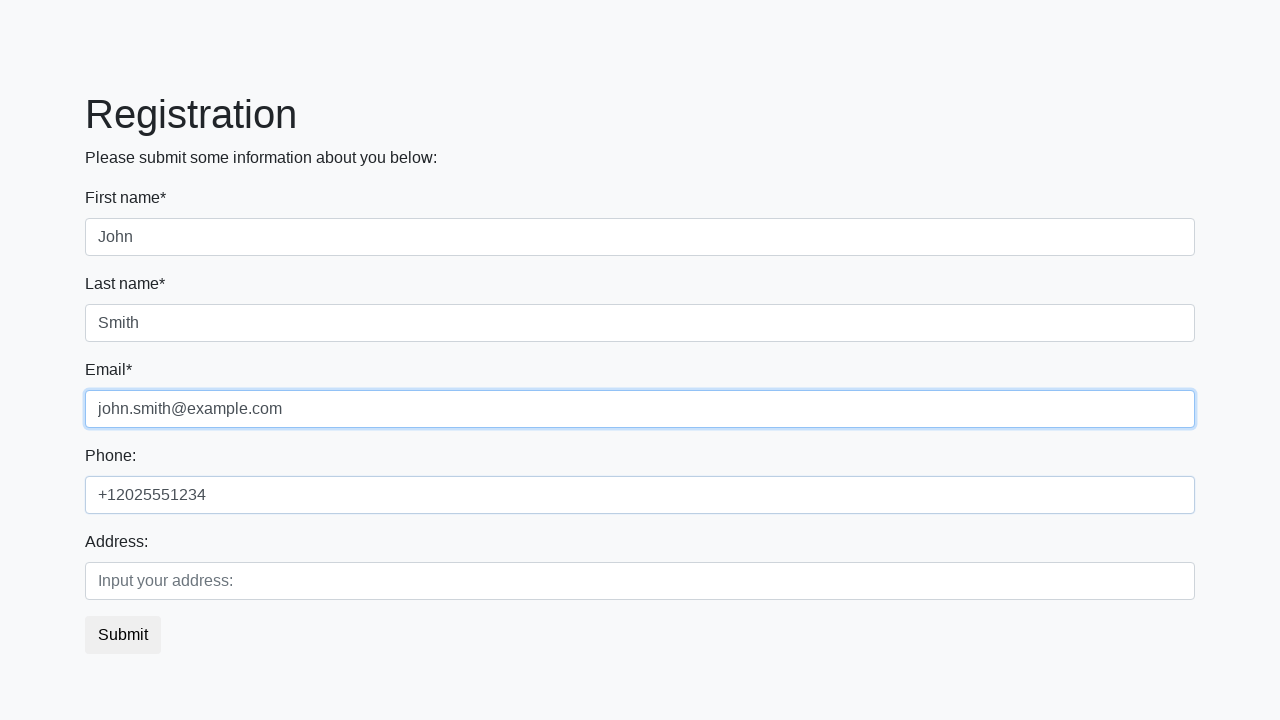

Filled address field with '123 Main Street' on div.second_block > div.form-group.second_class > input.form-control.second
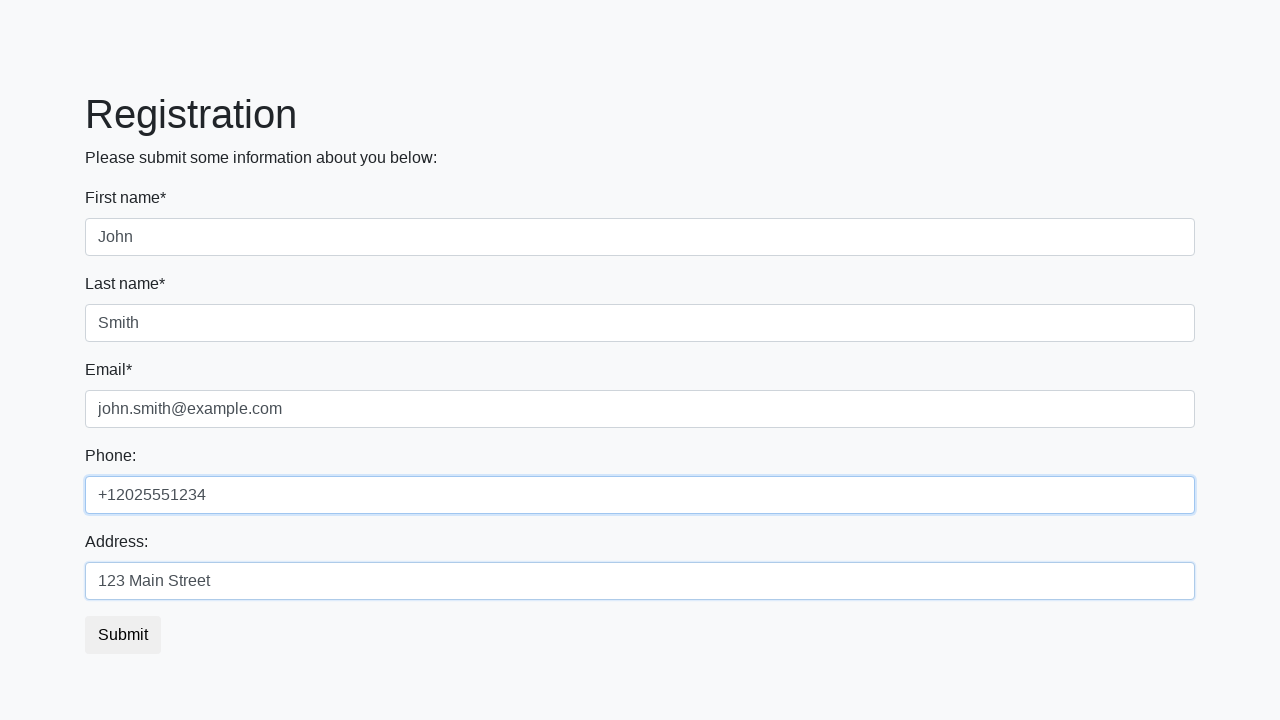

Clicked the submit button to register at (123, 635) on button.btn
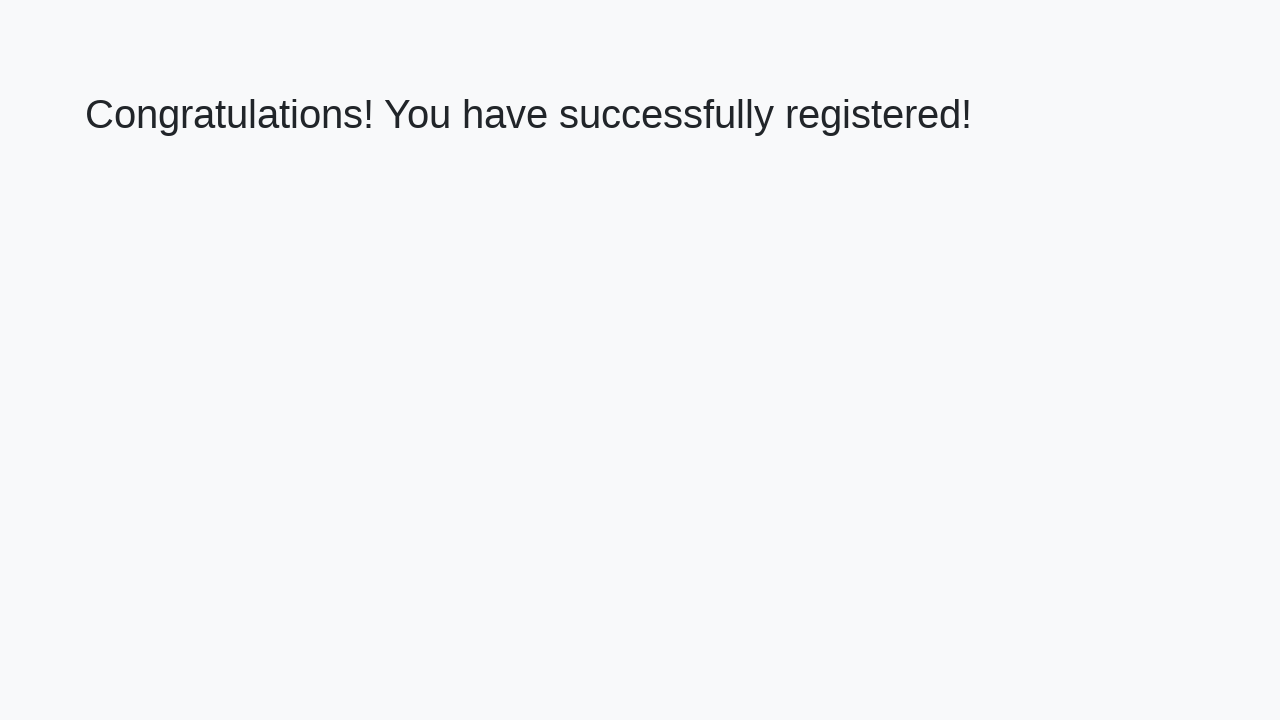

Registration success heading appeared
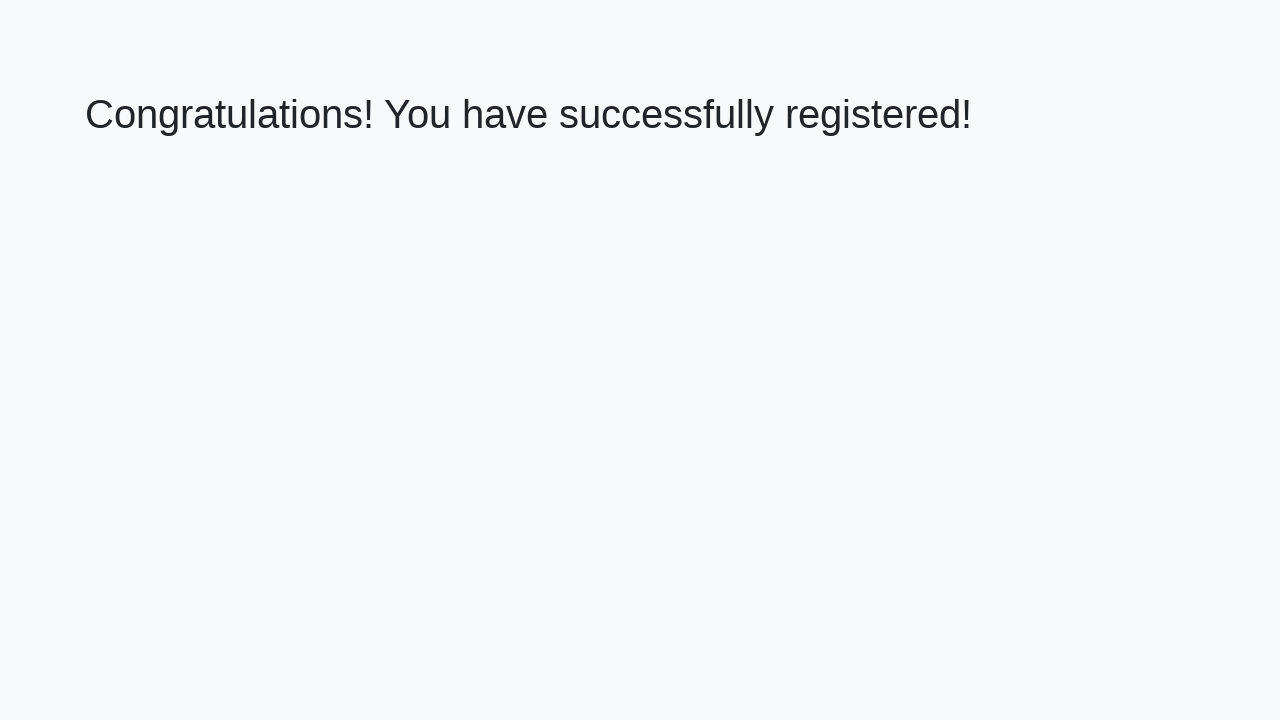

Verified success message: 'Congratulations! You have successfully registered!'
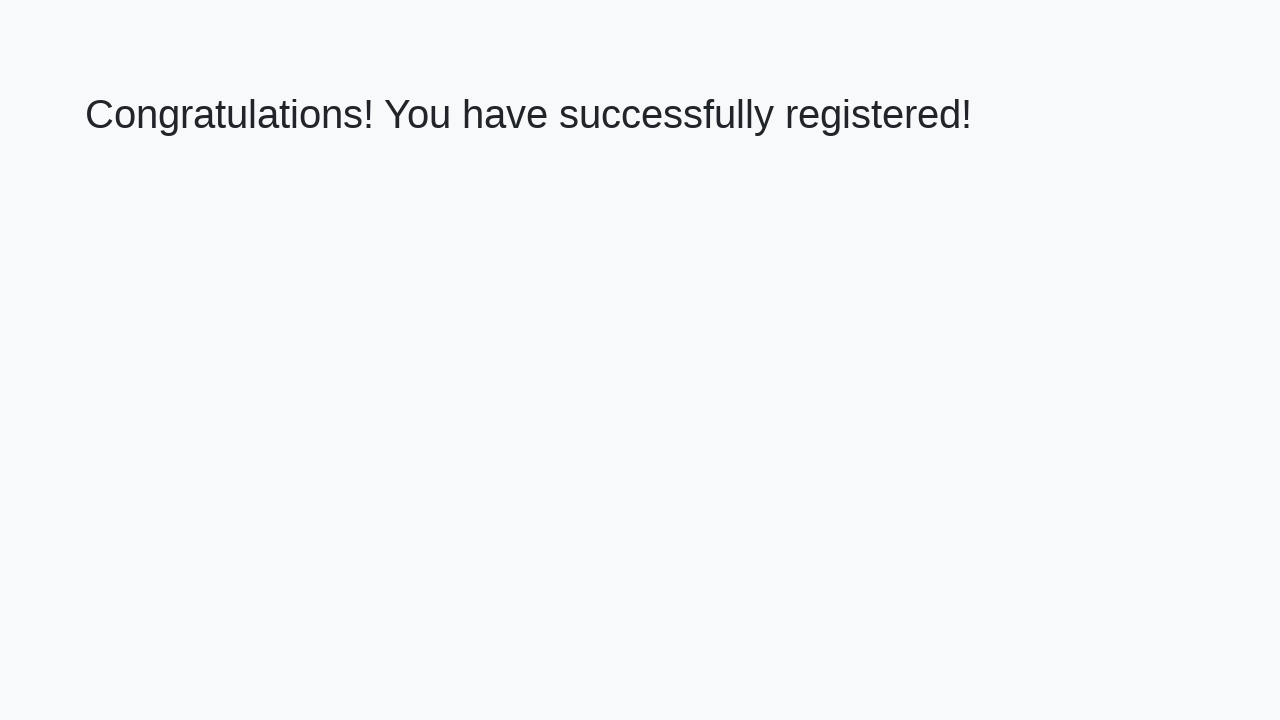

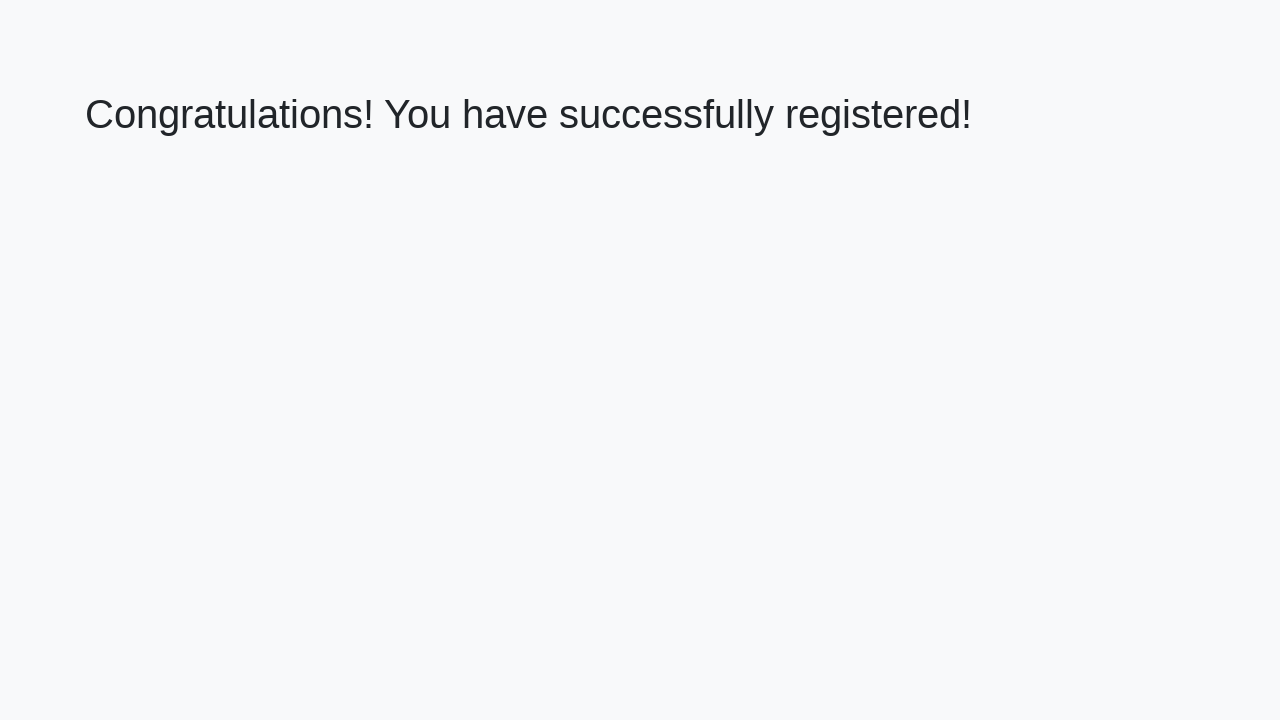